Tests navigation to the registration page by clicking the registration link from the homepage and verifying the URL changes to the registration page.

Starting URL: https://qa.koel.app/

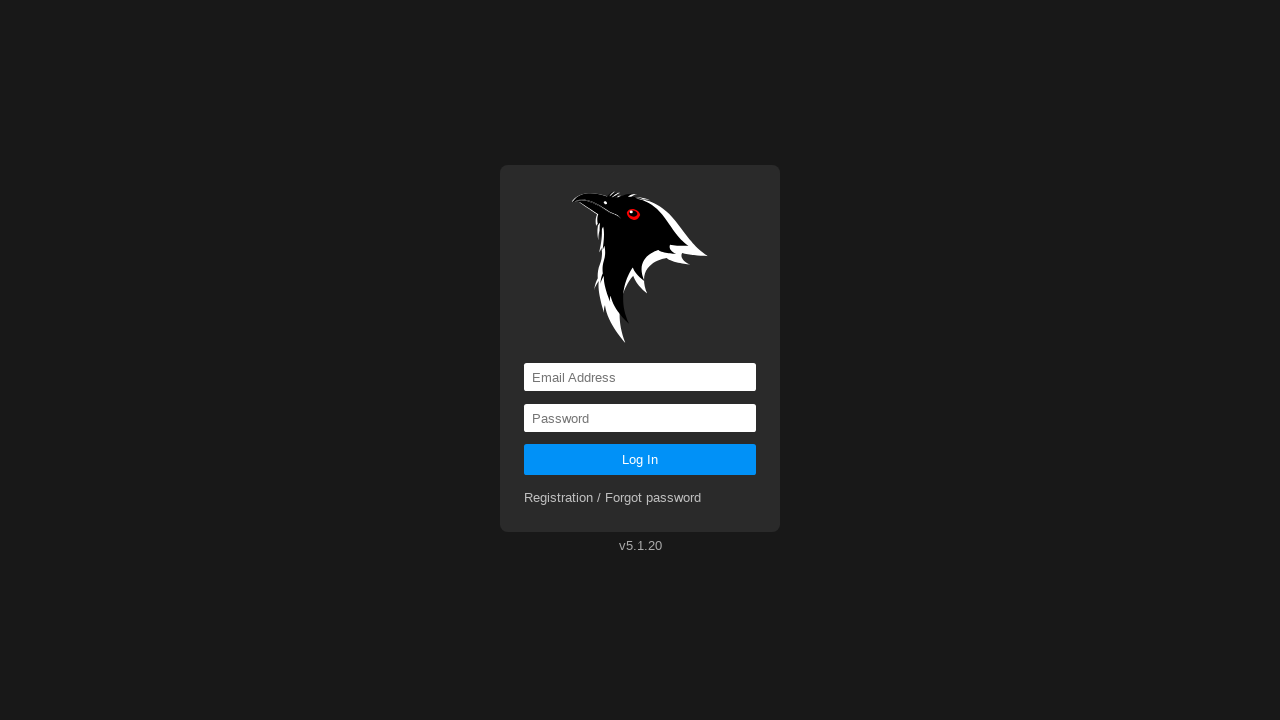

Clicked registration link from homepage at (613, 498) on a[href*='registration']
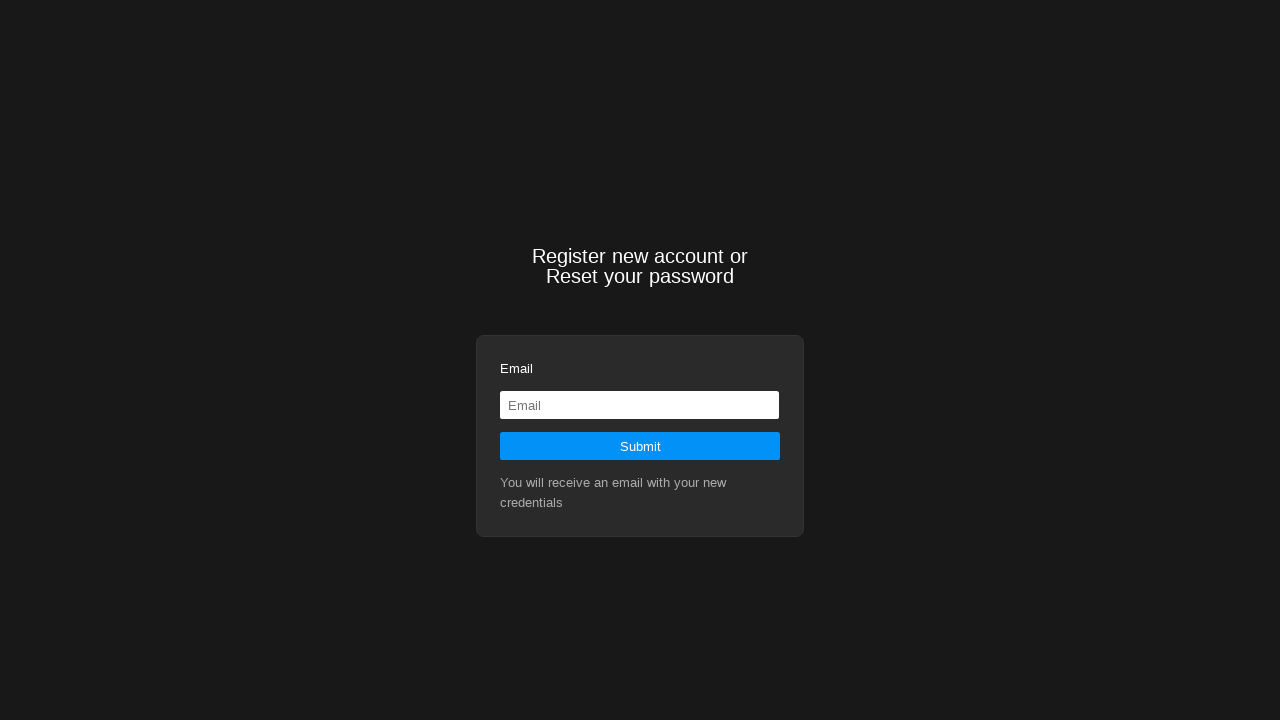

Navigation to registration page completed
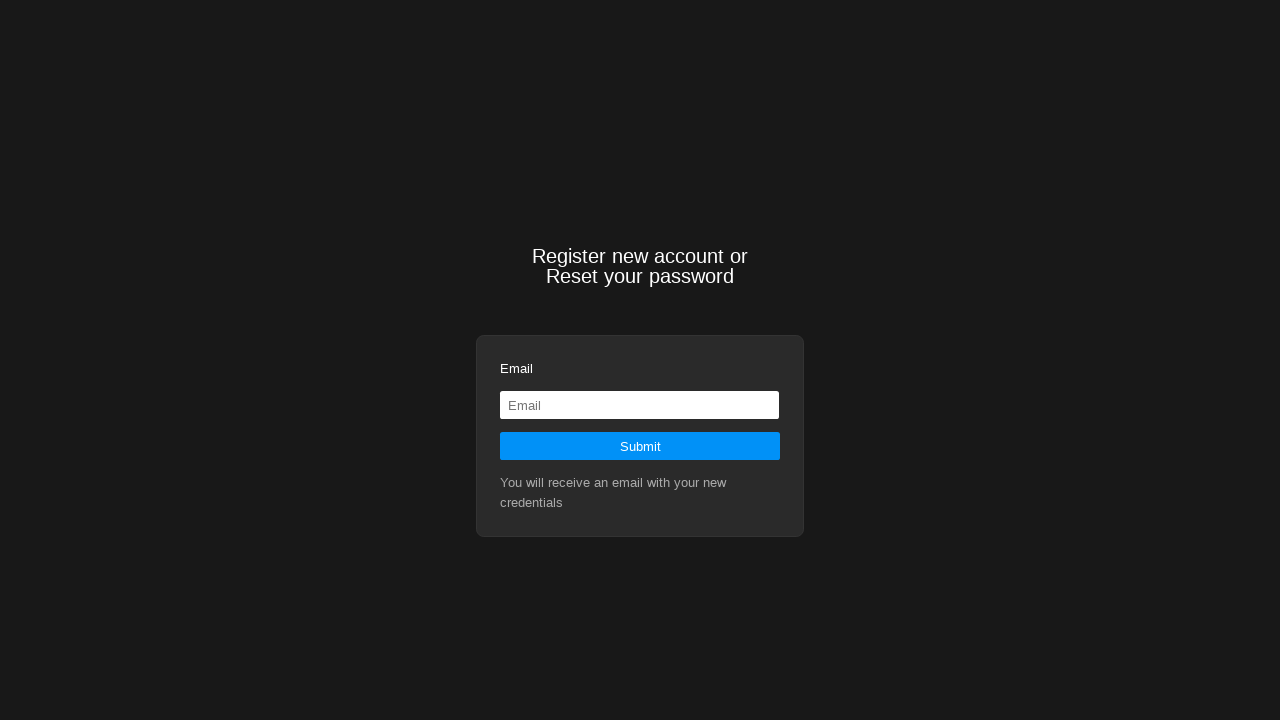

Verified URL contains 'registration'
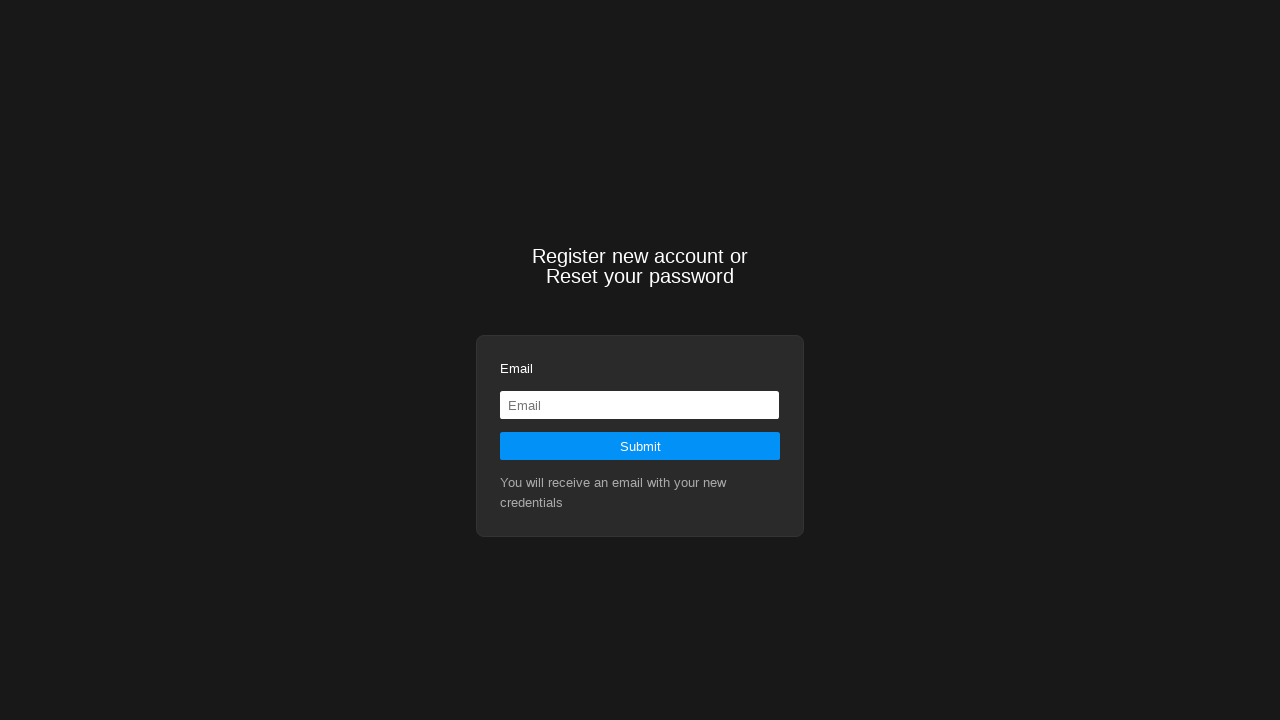

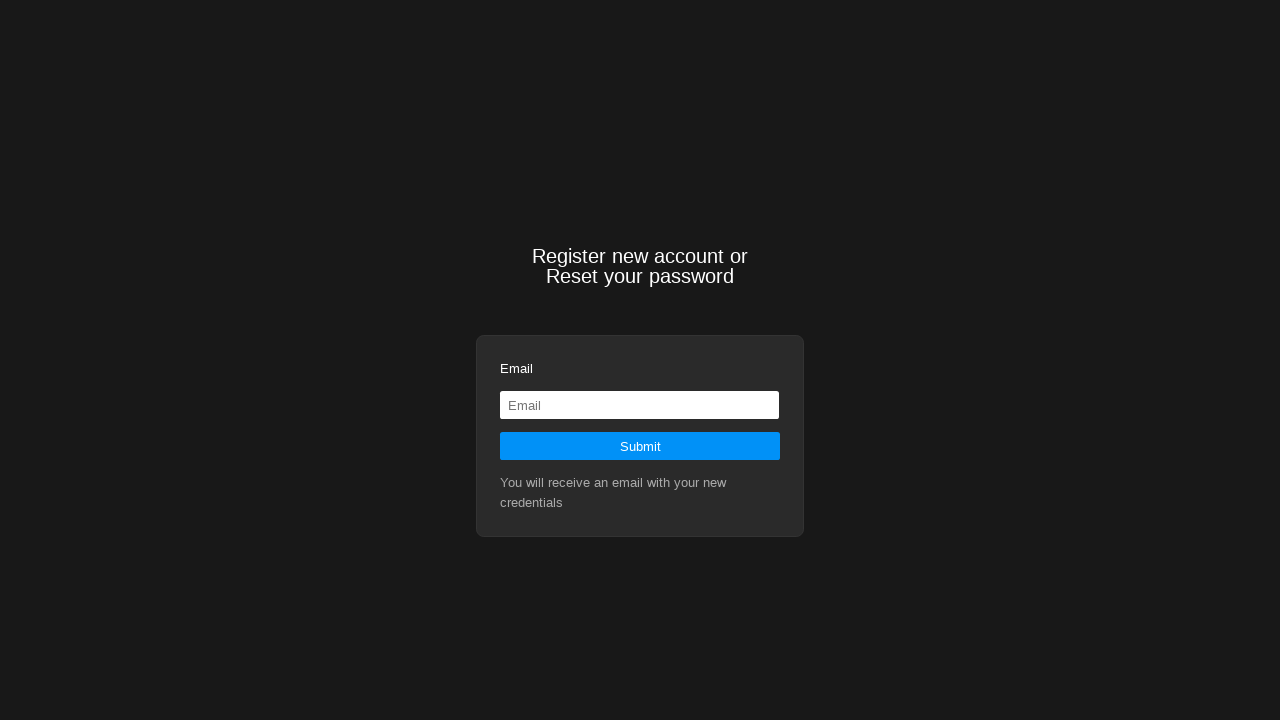